Navigates to Rahul Shetty Academy website and verifies the page title matches the expected value

Starting URL: https://rahulshettyacademy.com

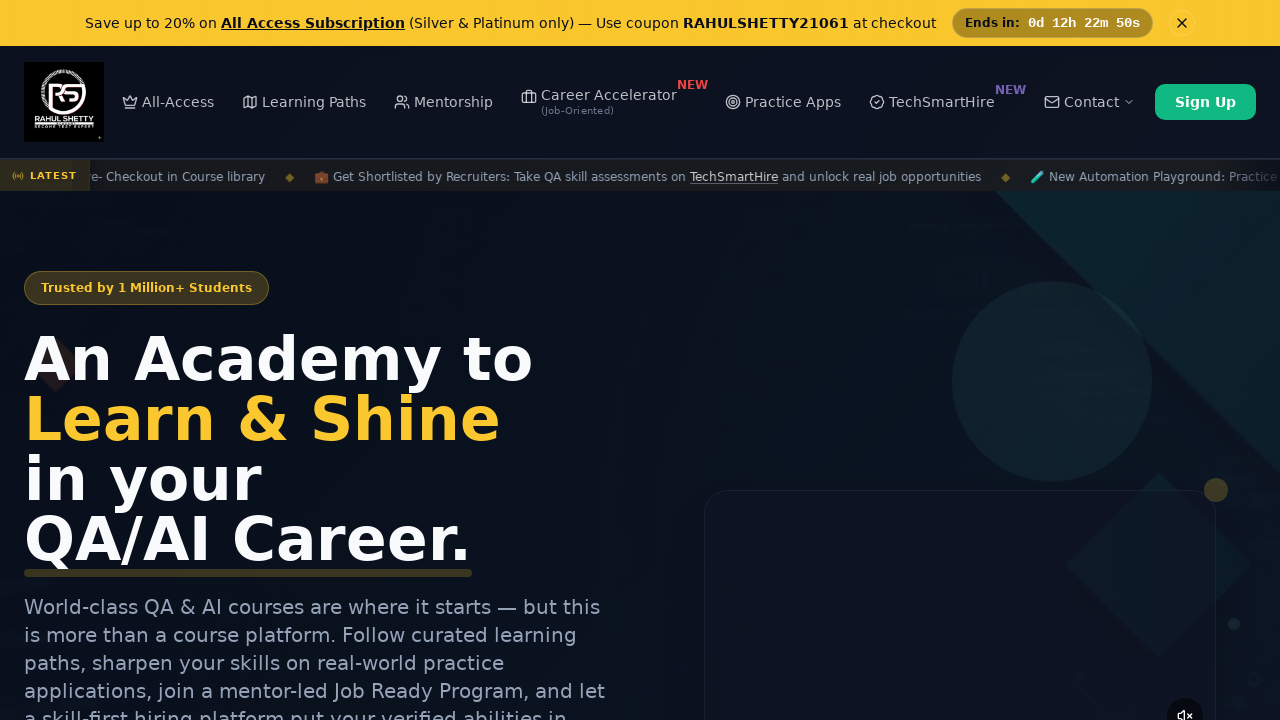

Navigated to Rahul Shetty Academy website
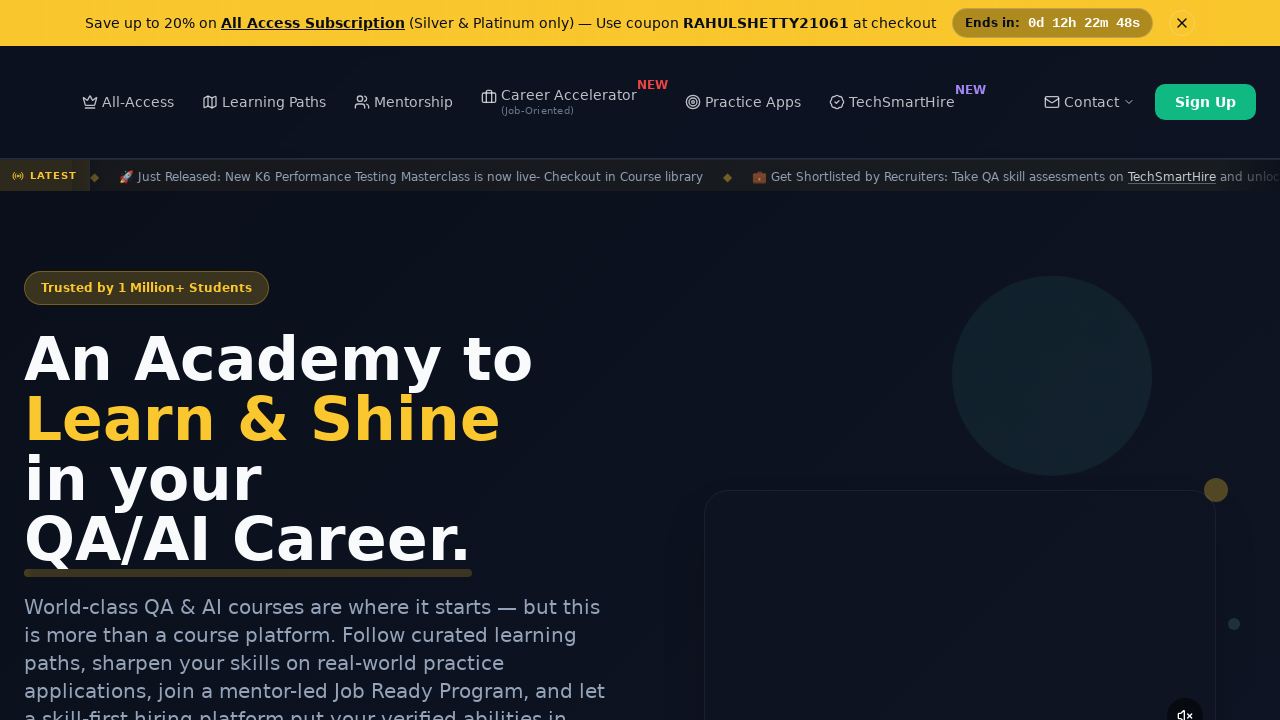

Verified page title matches 'Rahul Shetty Academy'
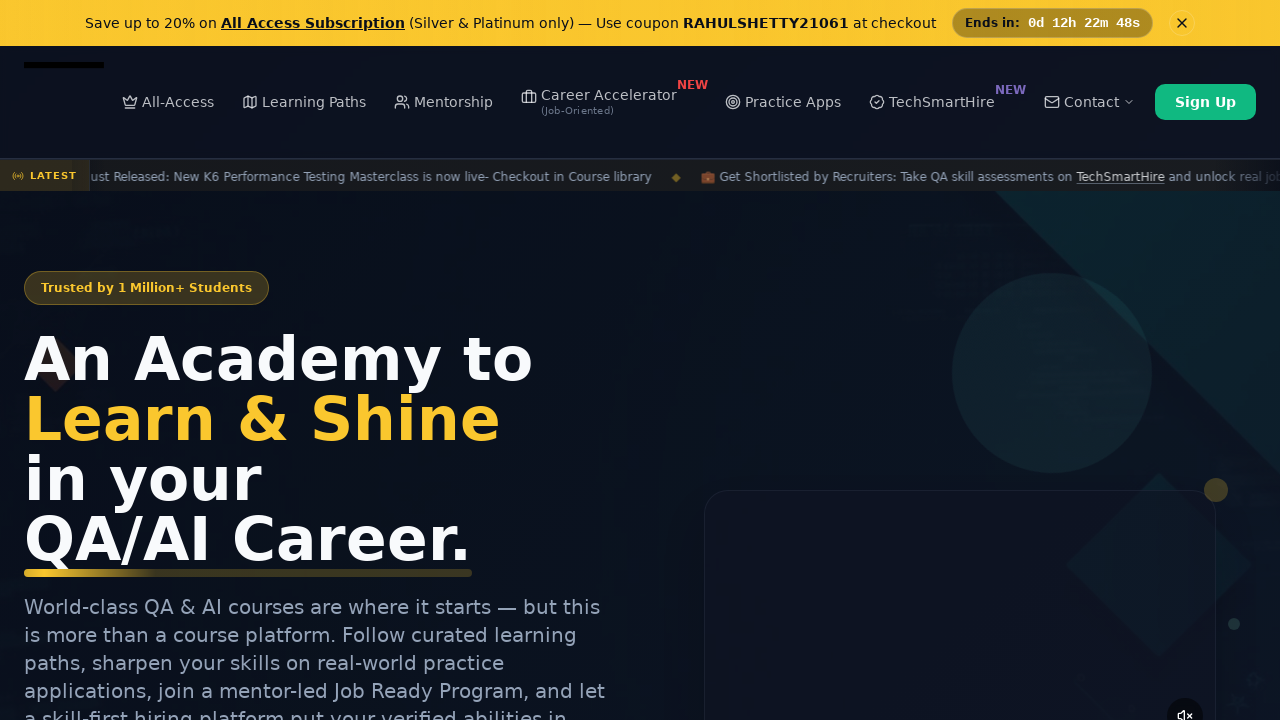

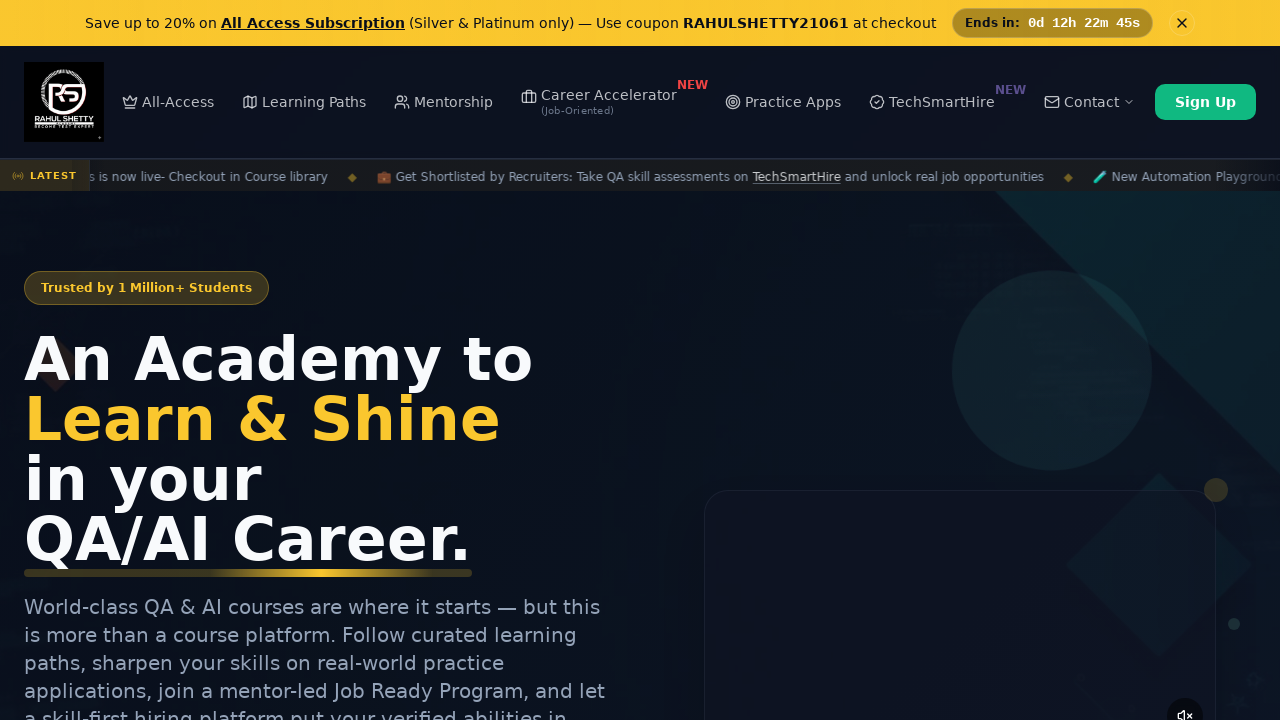